Tests JavaScript confirmation alert handling by clicking a button to trigger an alert, accepting it, and verifying the result message on the page.

Starting URL: http://the-internet.herokuapp.com/javascript_alerts

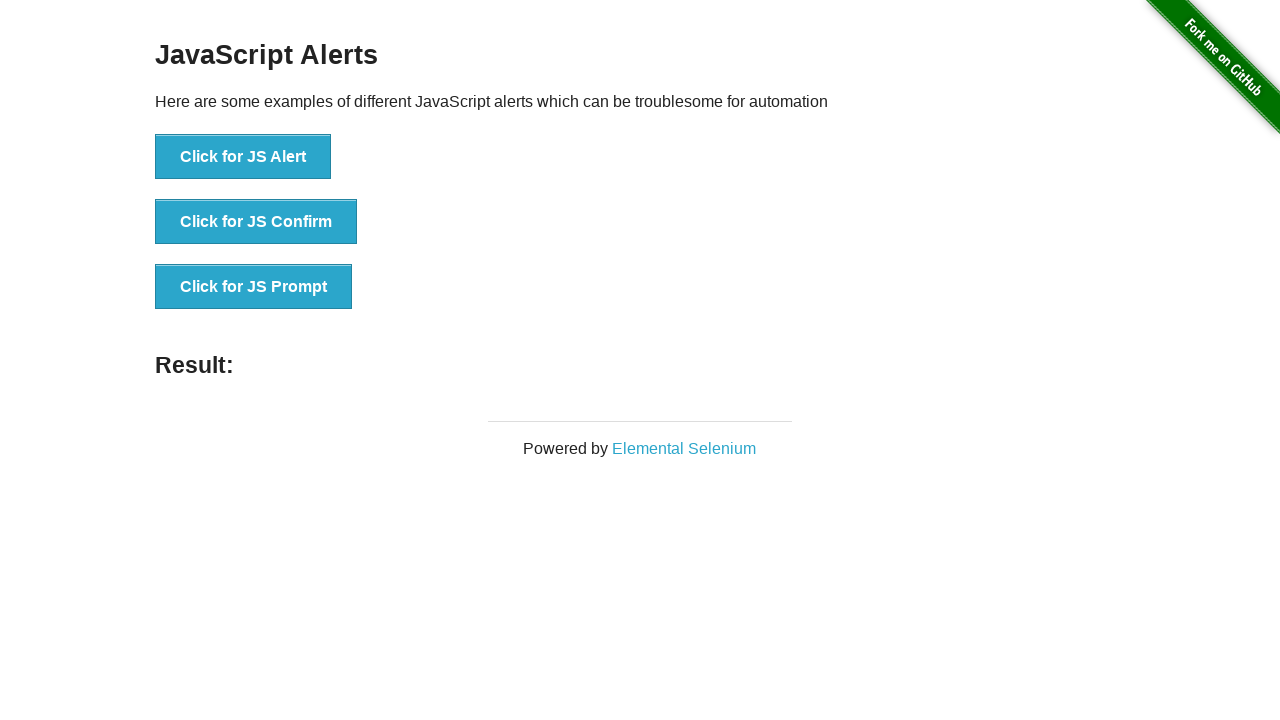

Clicked the second button to trigger JavaScript confirmation alert at (256, 222) on ul > li:nth-child(2) > button
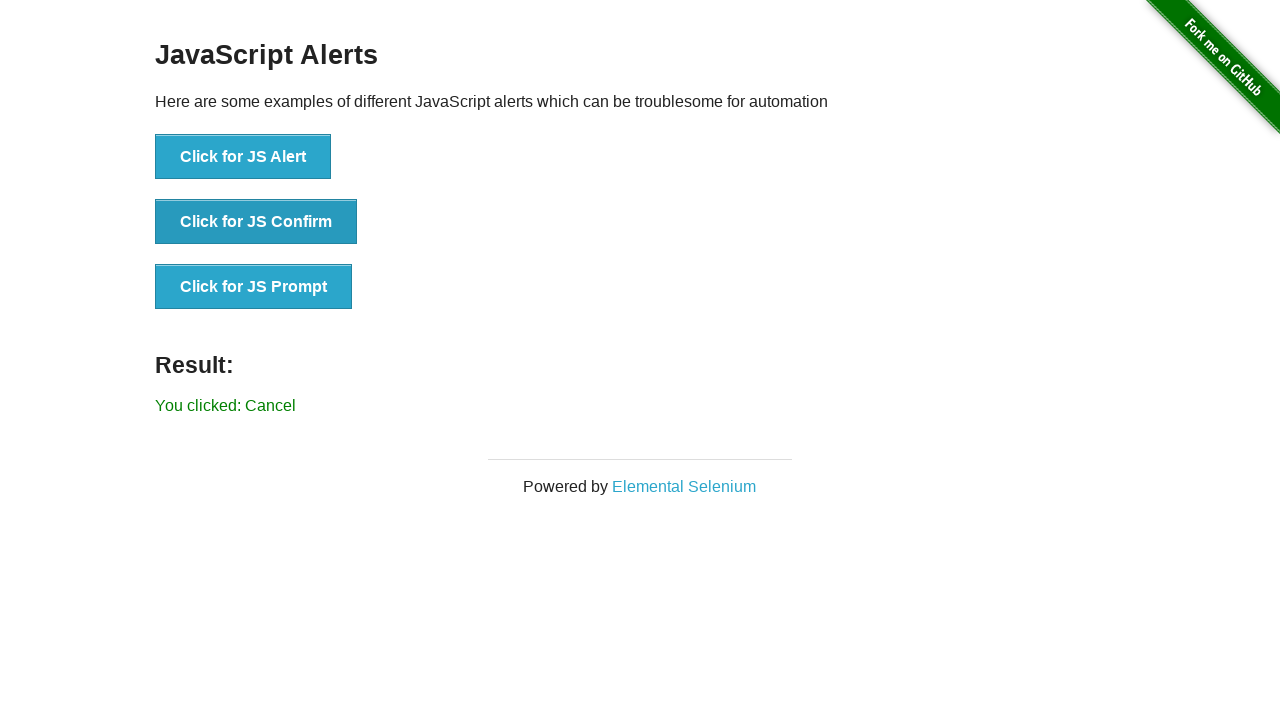

Set up dialog handler to accept confirmation alert
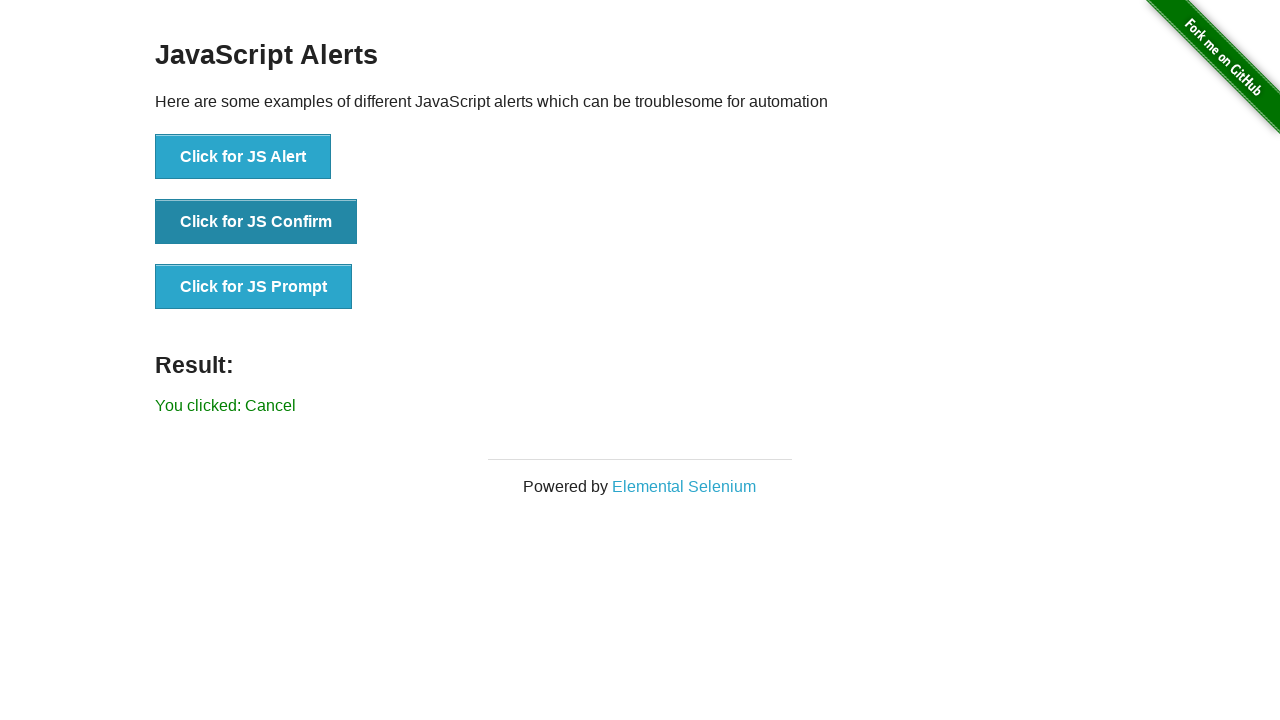

Result message appeared after accepting the confirmation alert
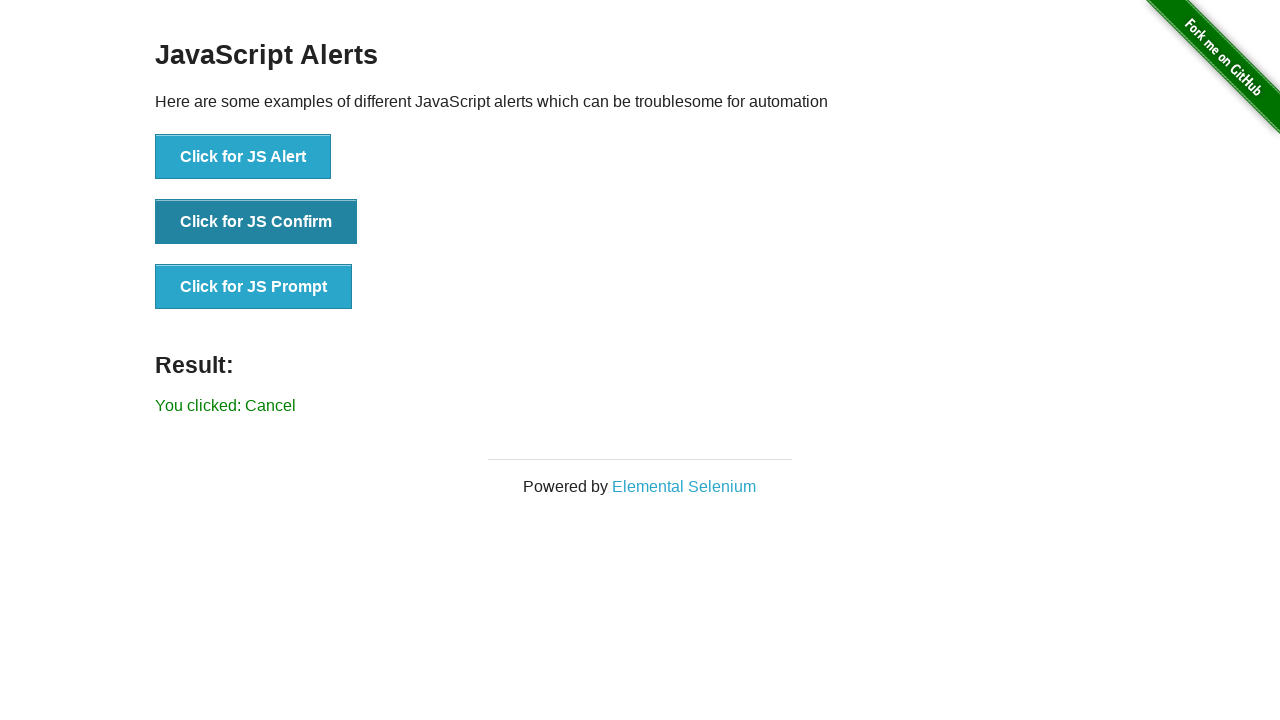

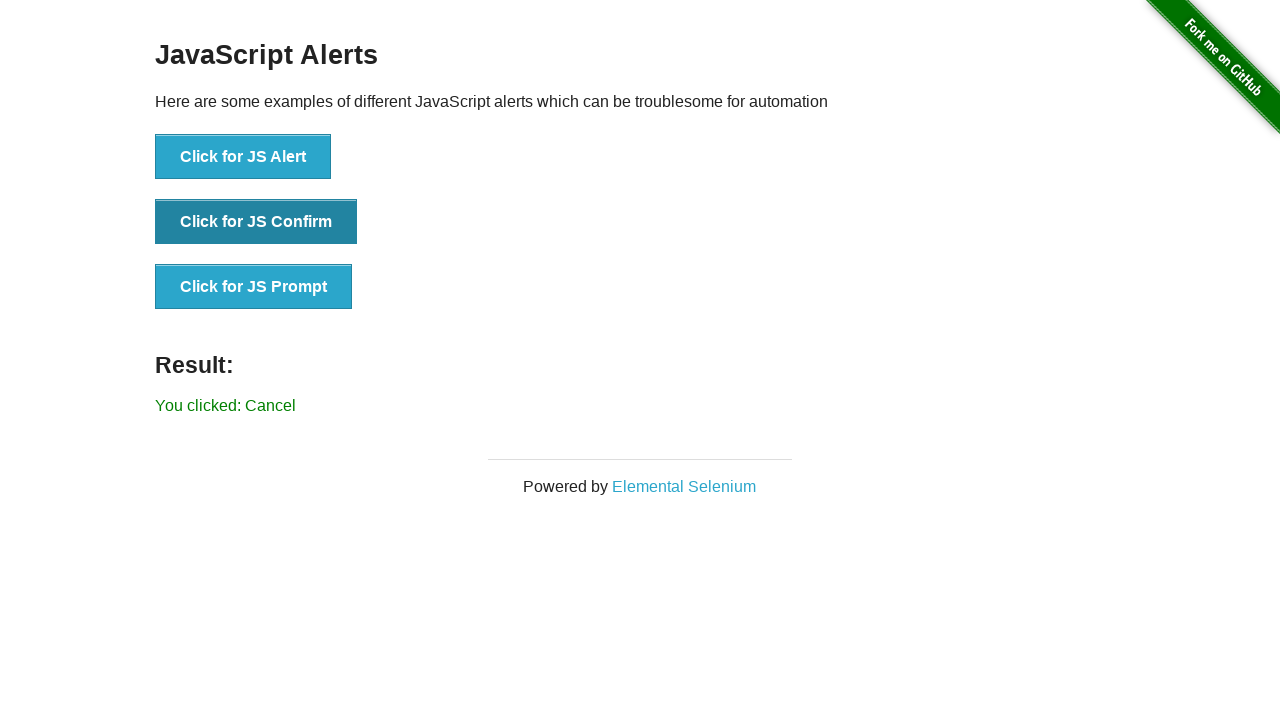